Tests navigation by locating links in the footer section of the page, opening multiple links in new tabs using keyboard shortcuts, and then cycling through all opened tabs to verify they loaded.

Starting URL: http://qaclickacademy.com/practice.php

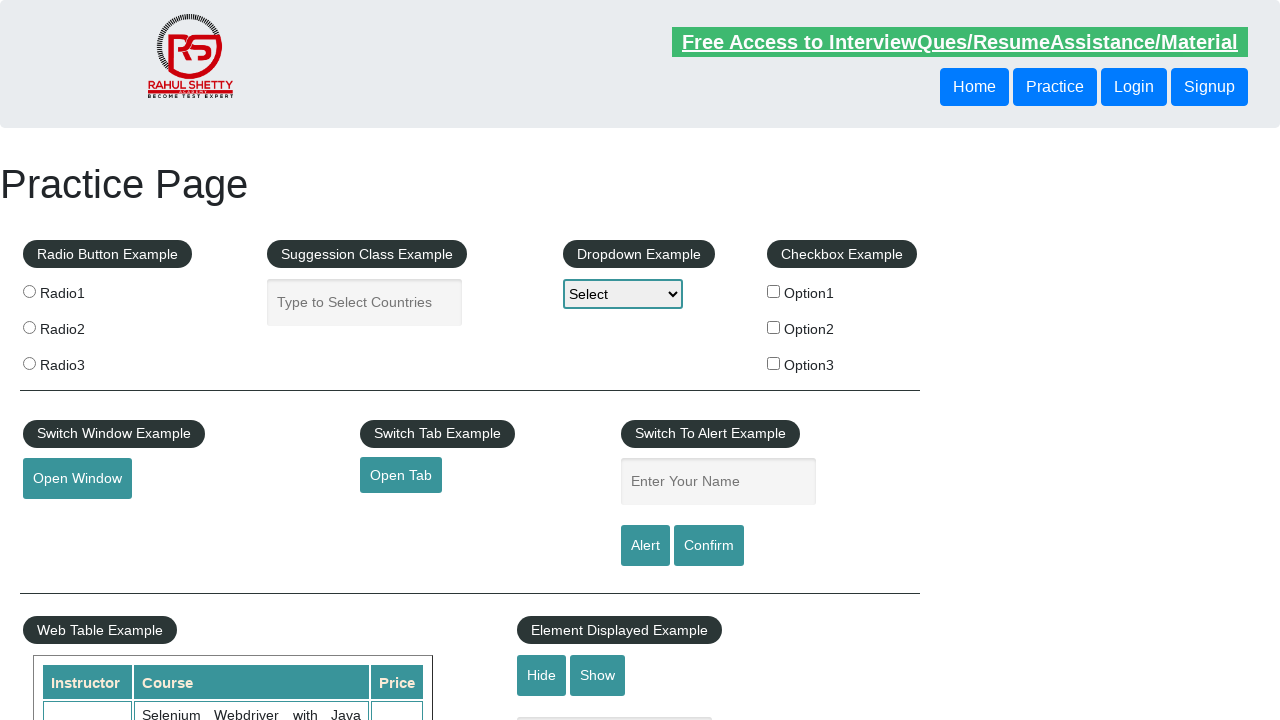

Footer section (#gf-BIG) is visible and loaded
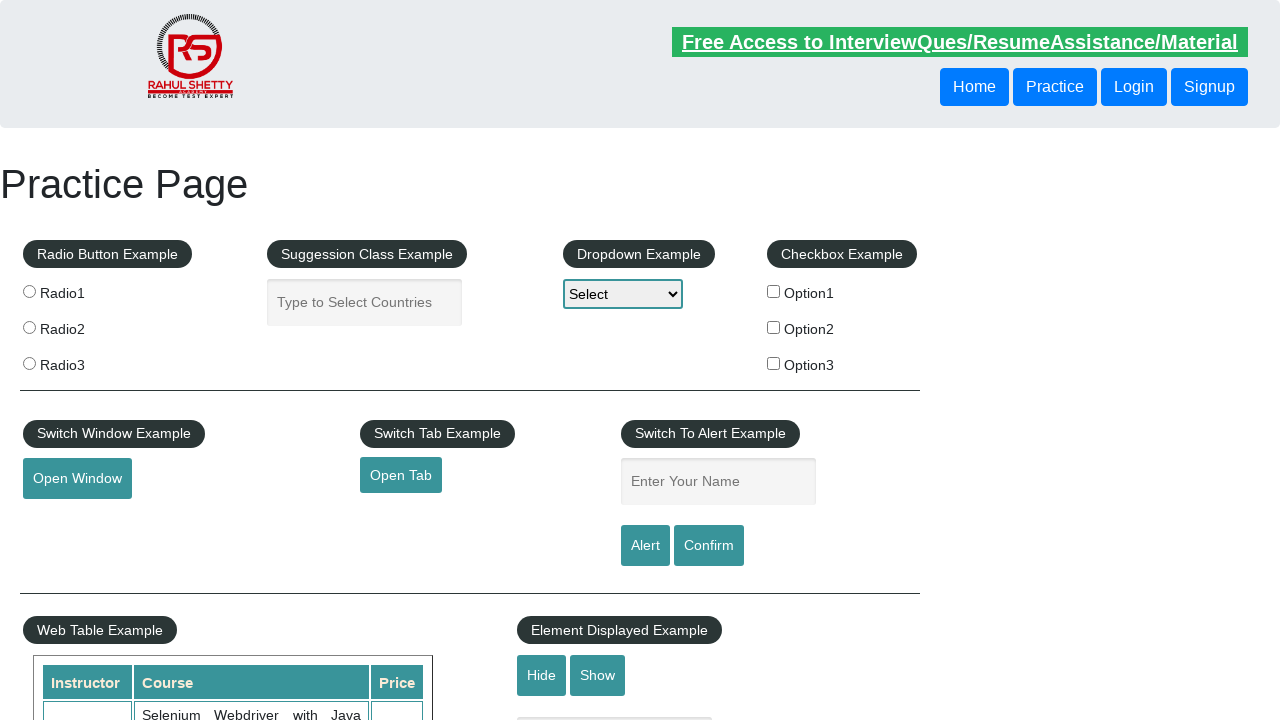

Located footer section element
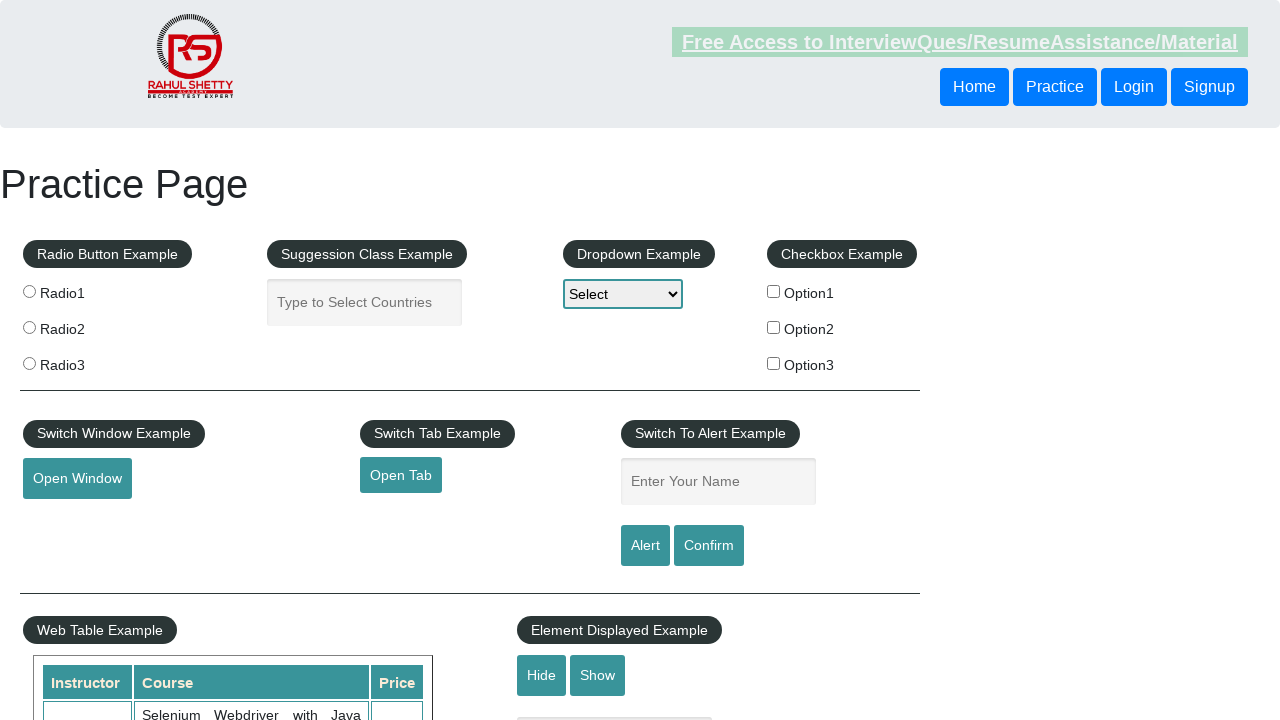

Located first column of links in footer table
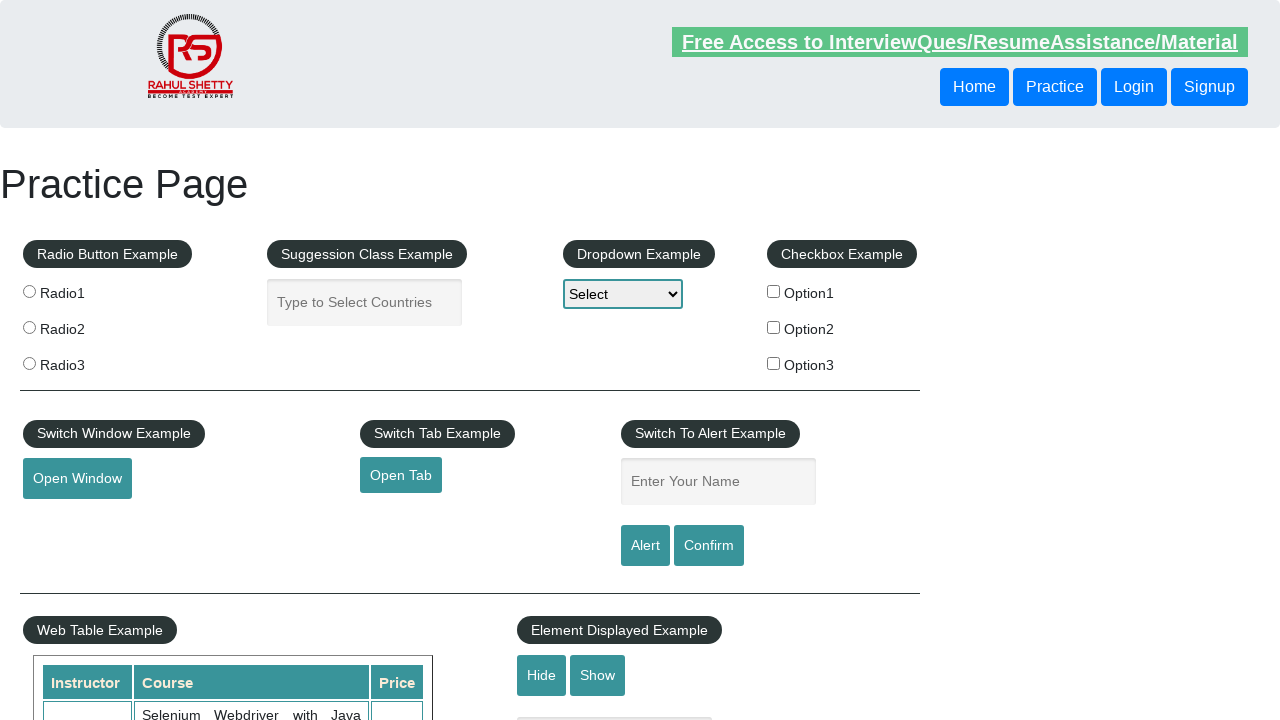

Found 5 links in the footer column
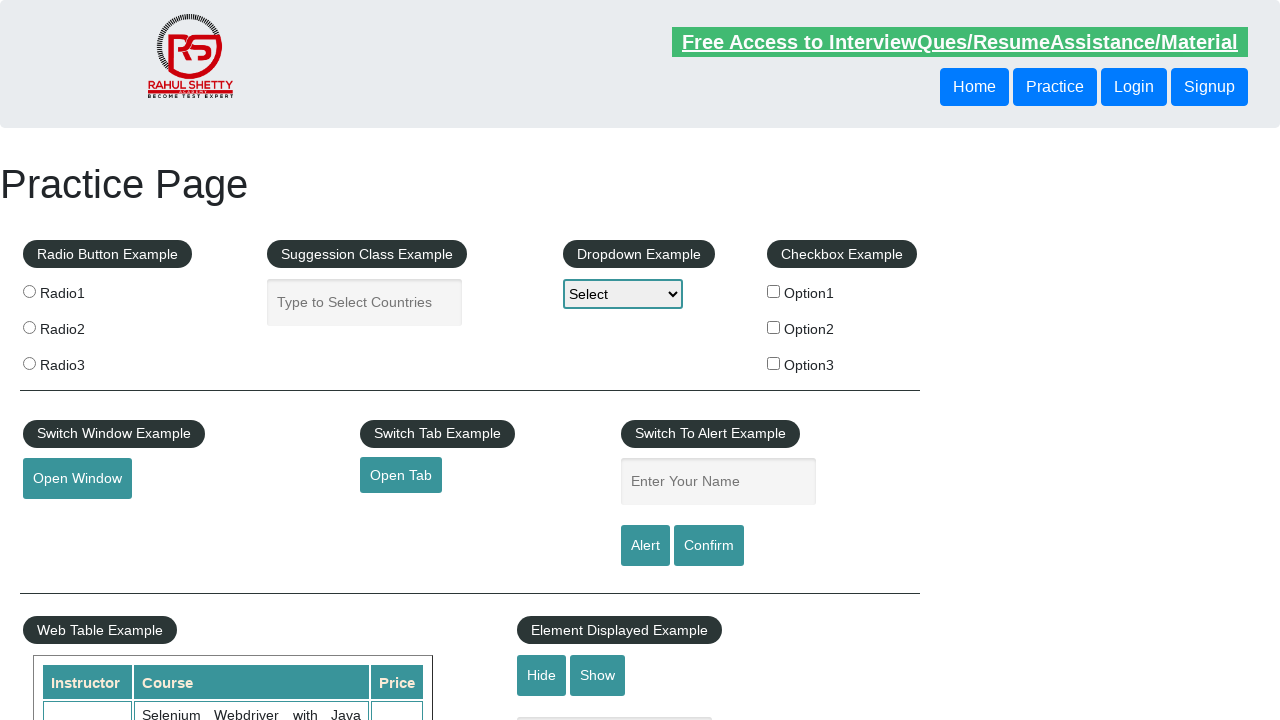

Opened link 1 in new tab using Ctrl+Click at (68, 520) on #gf-BIG >> xpath=//table/tbody/tr/td[1]/ul >> a >> nth=1
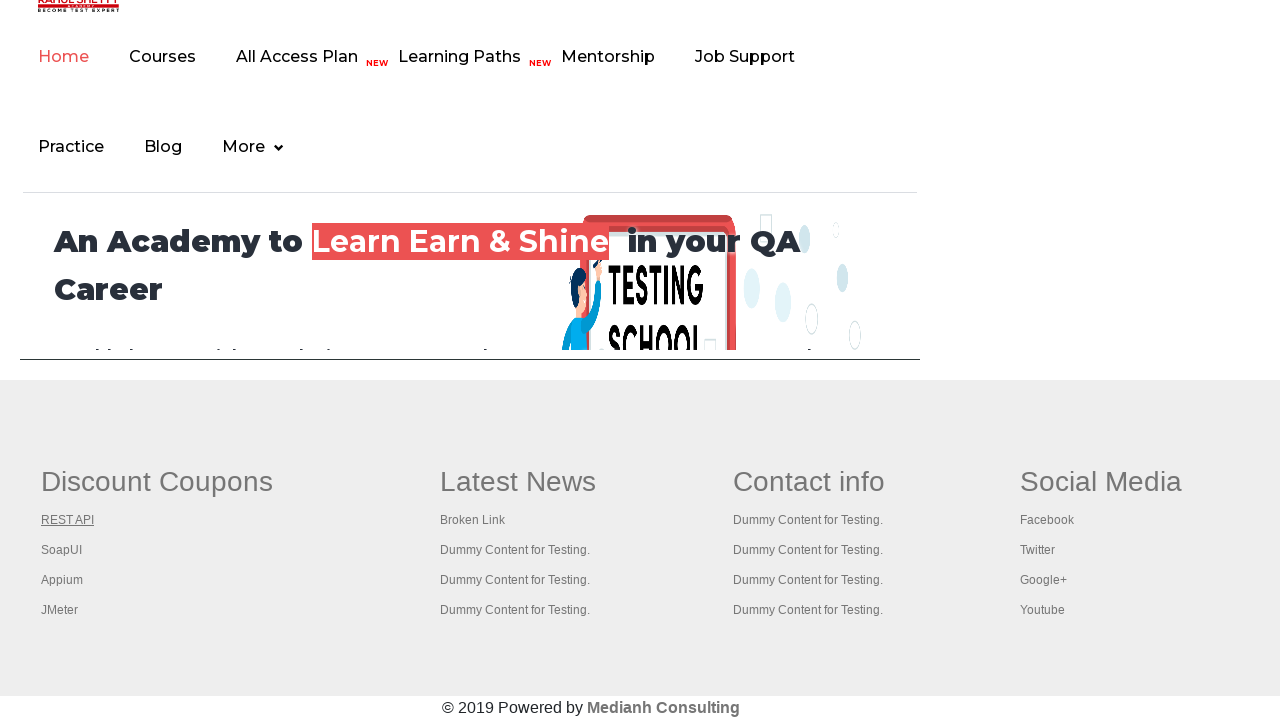

Waited 2 seconds for link 1 to load
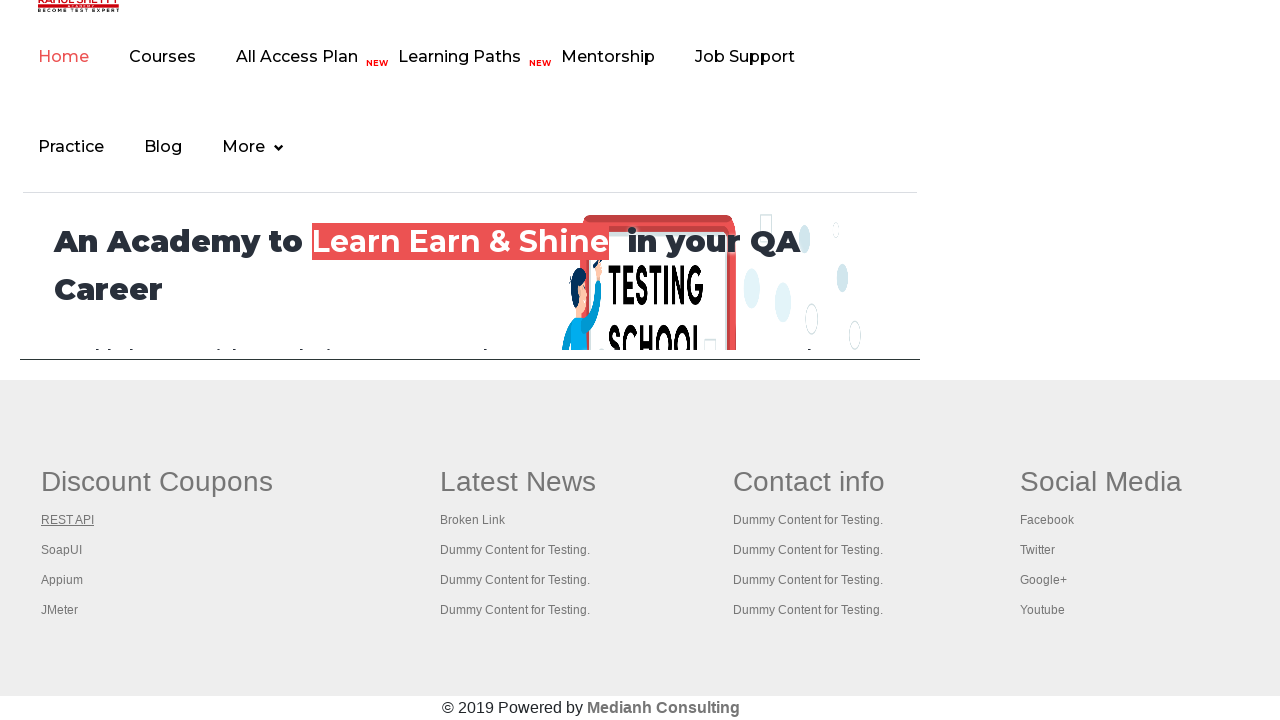

Opened link 2 in new tab using Ctrl+Click at (62, 550) on #gf-BIG >> xpath=//table/tbody/tr/td[1]/ul >> a >> nth=2
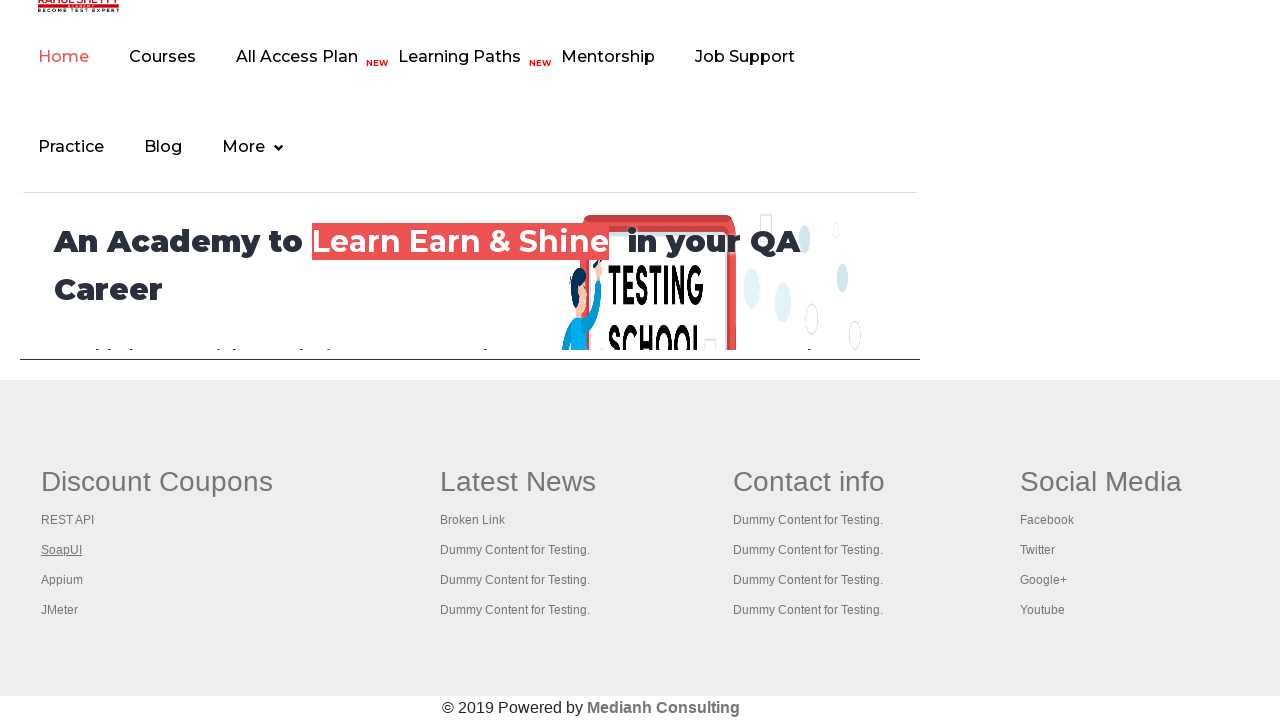

Waited 2 seconds for link 2 to load
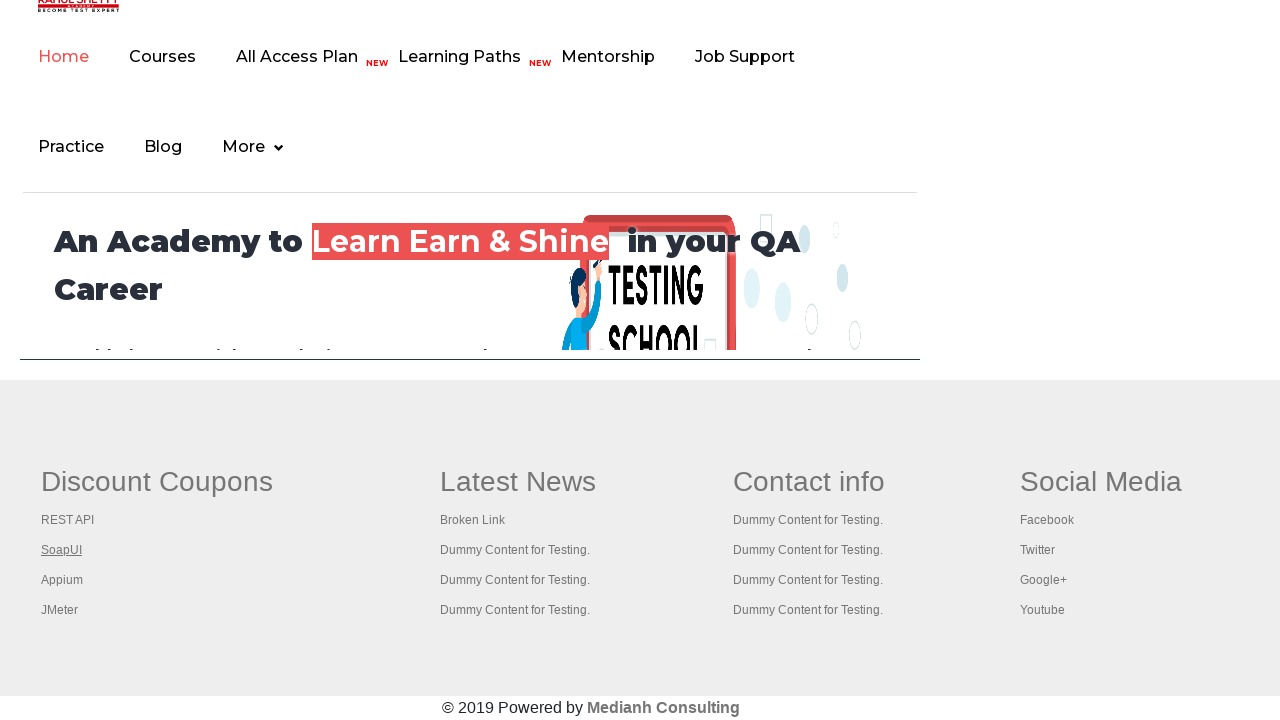

Opened link 3 in new tab using Ctrl+Click at (62, 580) on #gf-BIG >> xpath=//table/tbody/tr/td[1]/ul >> a >> nth=3
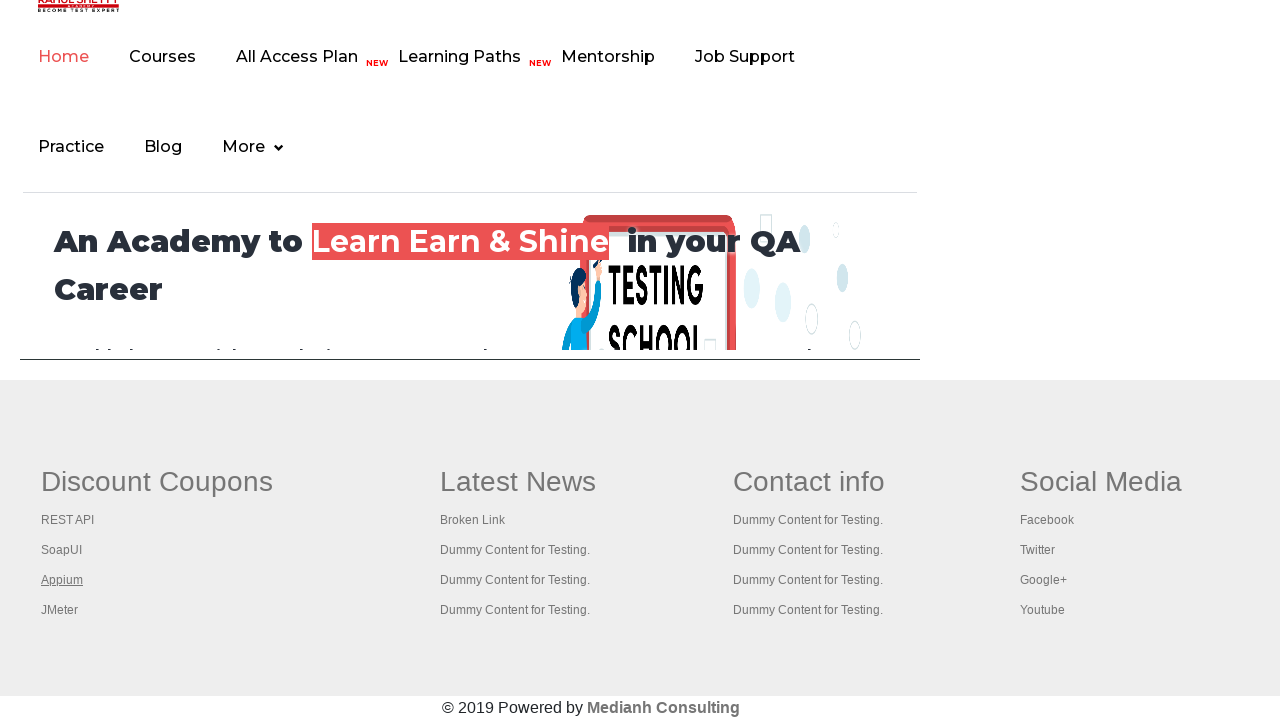

Waited 2 seconds for link 3 to load
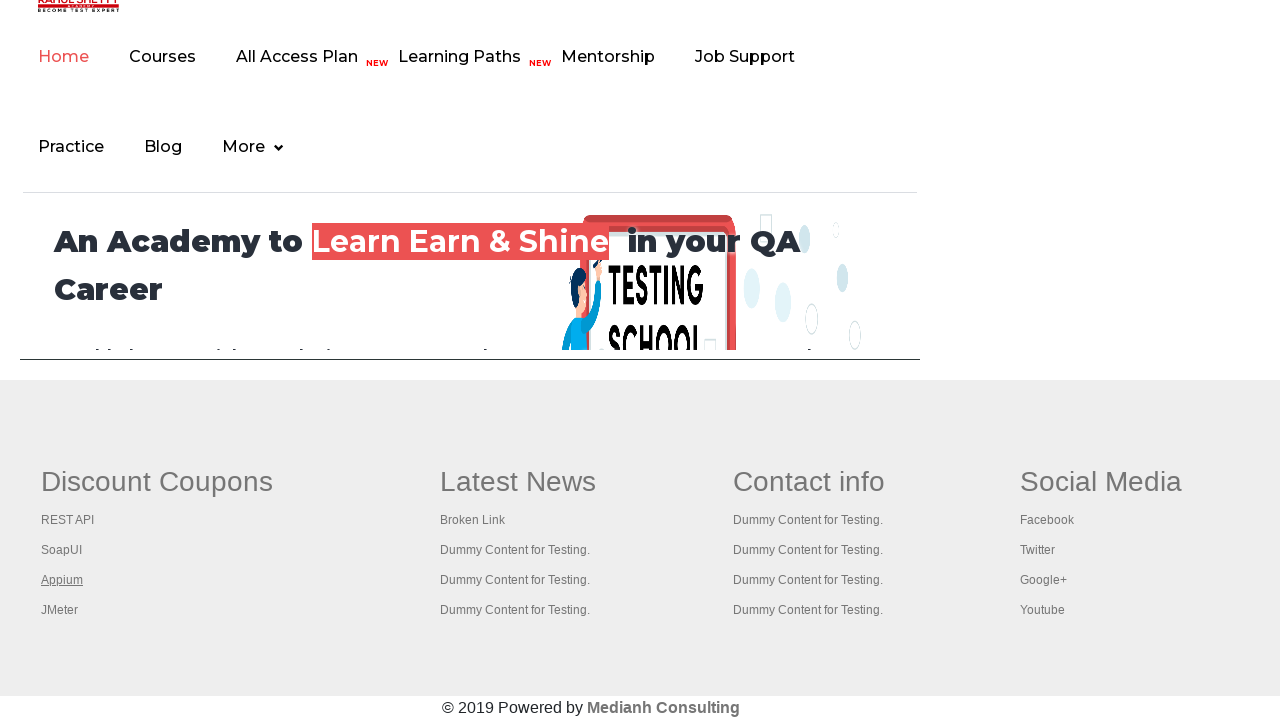

Opened link 4 in new tab using Ctrl+Click at (60, 610) on #gf-BIG >> xpath=//table/tbody/tr/td[1]/ul >> a >> nth=4
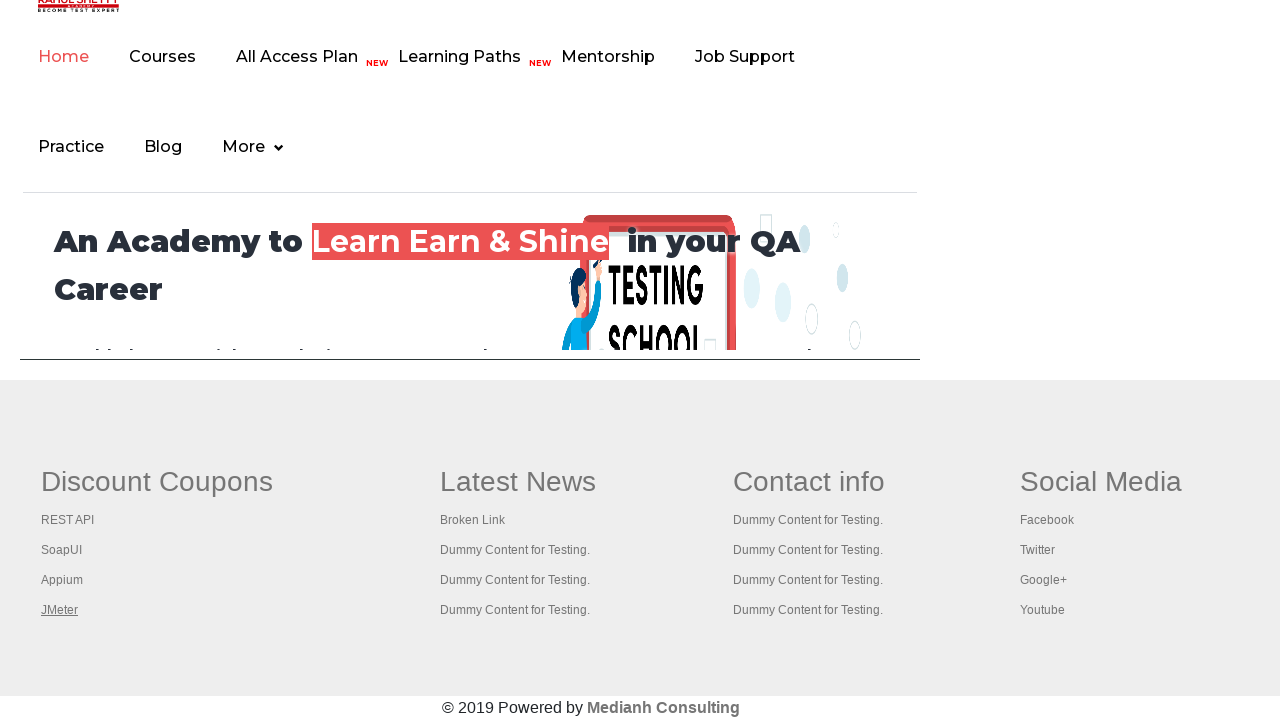

Waited 2 seconds for link 4 to load
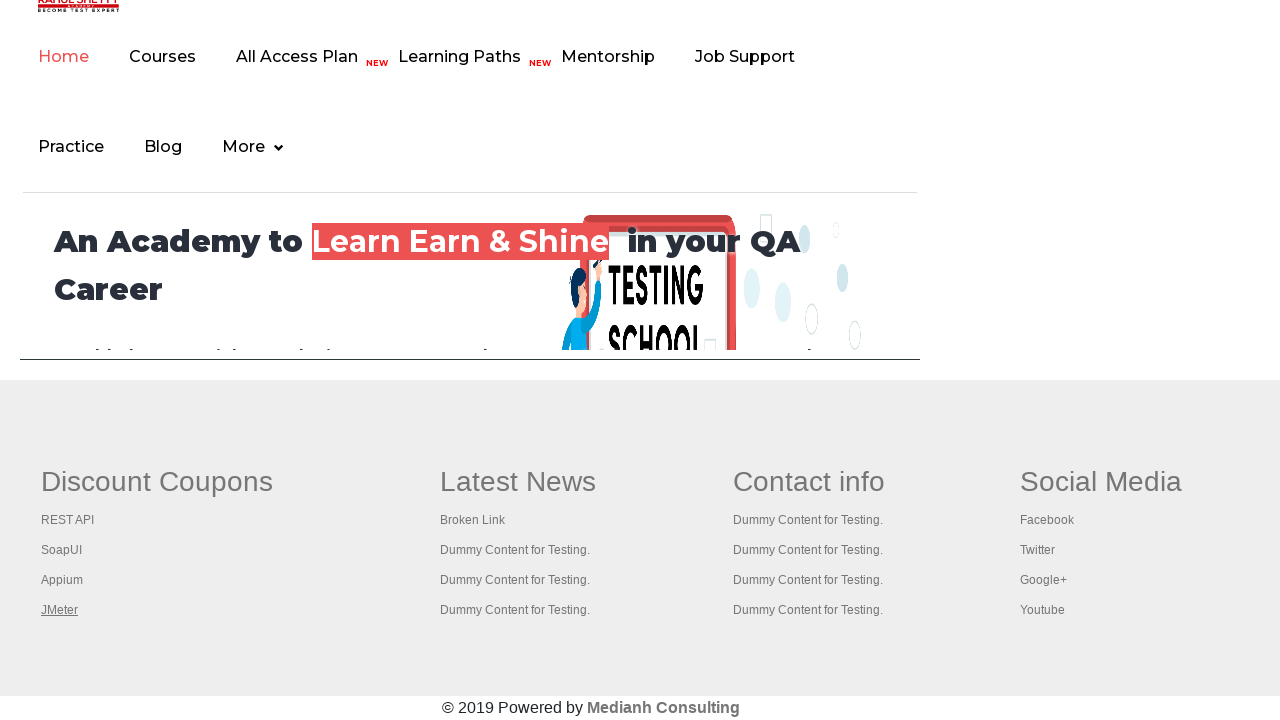

Retrieved all 5 open tabs from context
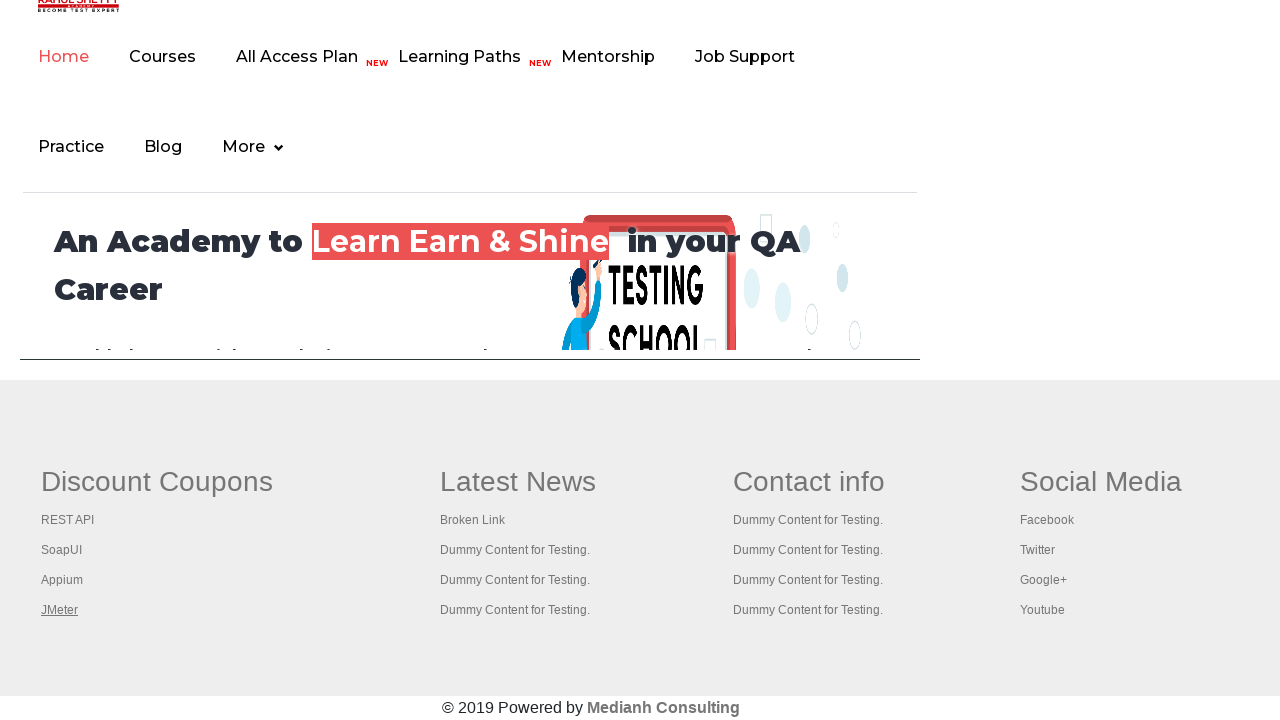

Brought a tab to the front
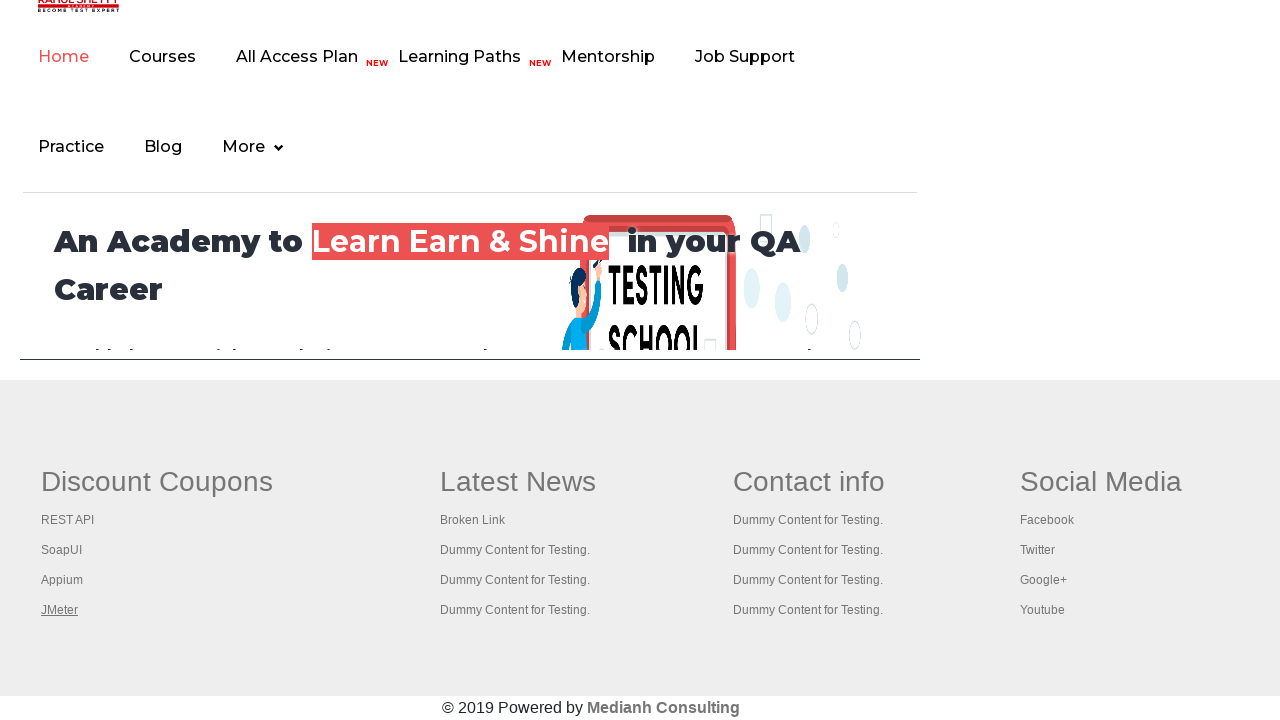

Tab content loaded (domcontentloaded state reached)
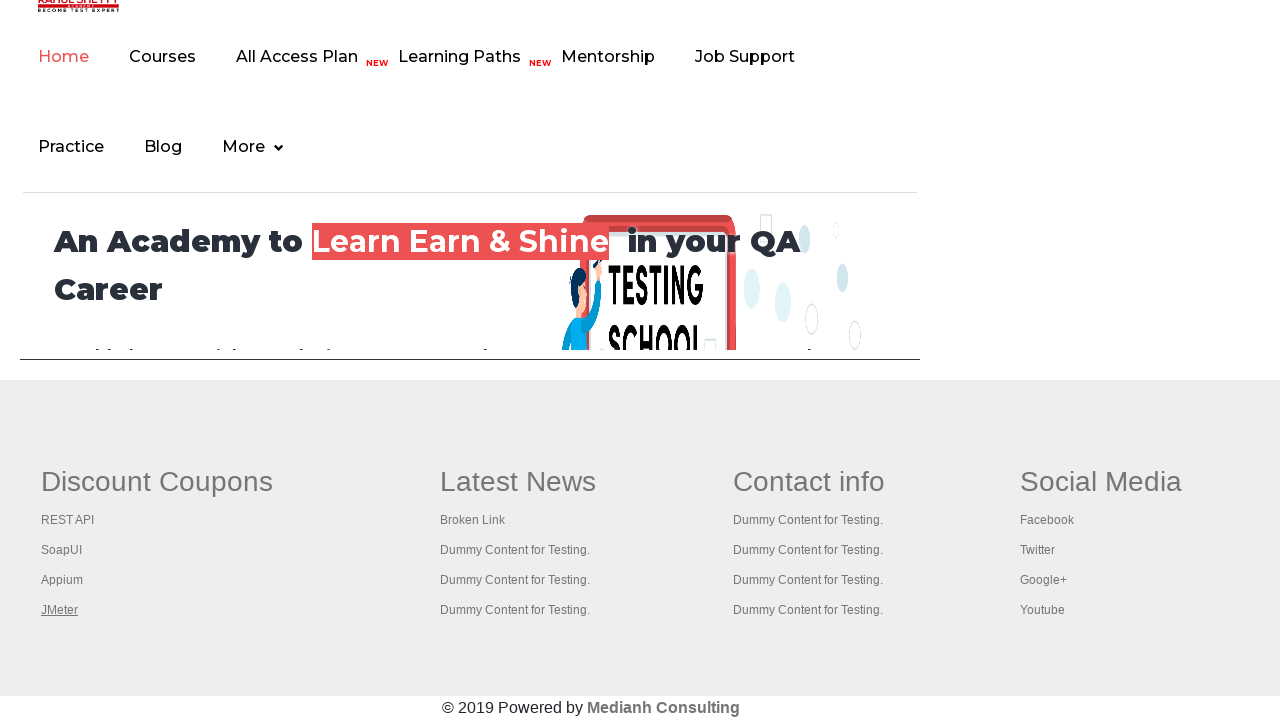

Brought a tab to the front
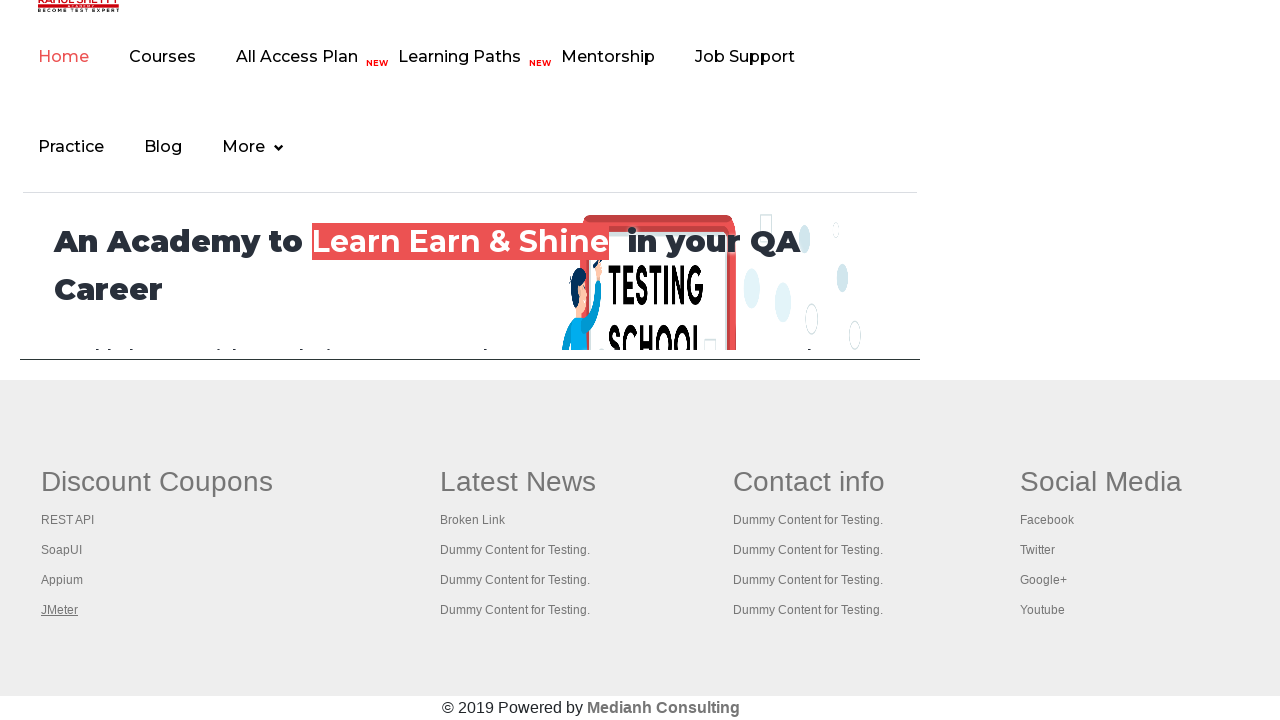

Tab content loaded (domcontentloaded state reached)
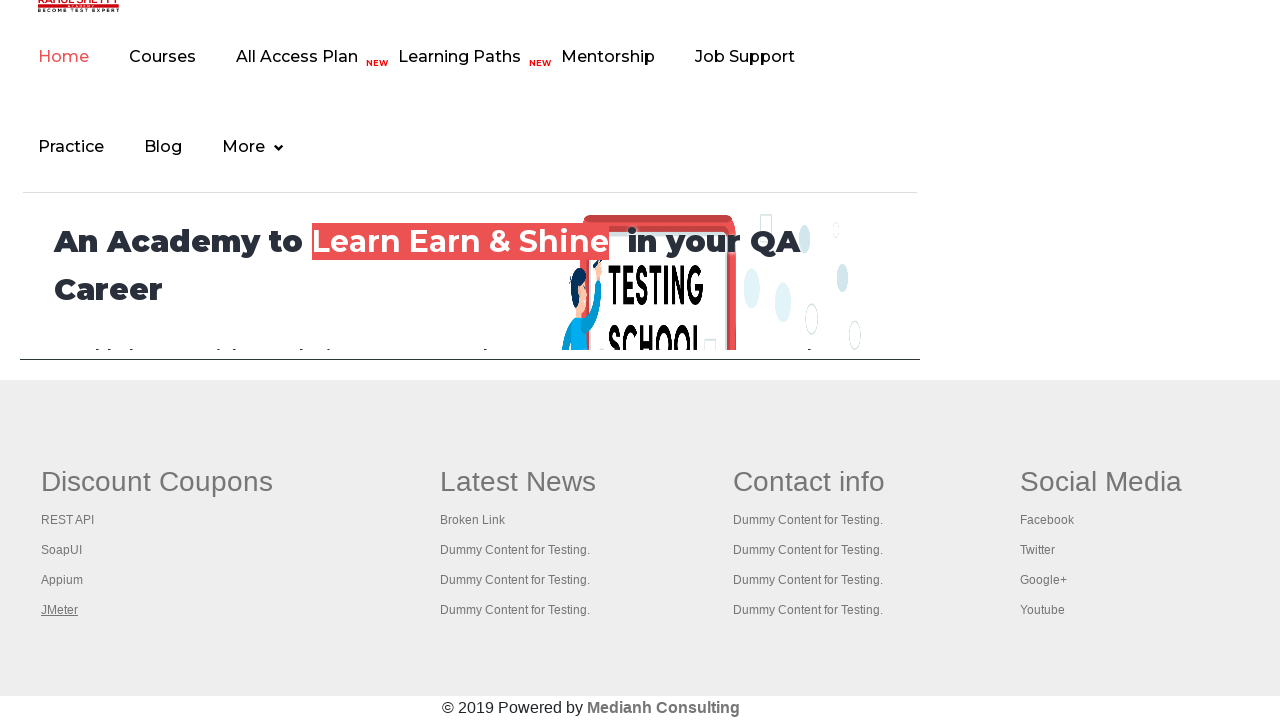

Brought a tab to the front
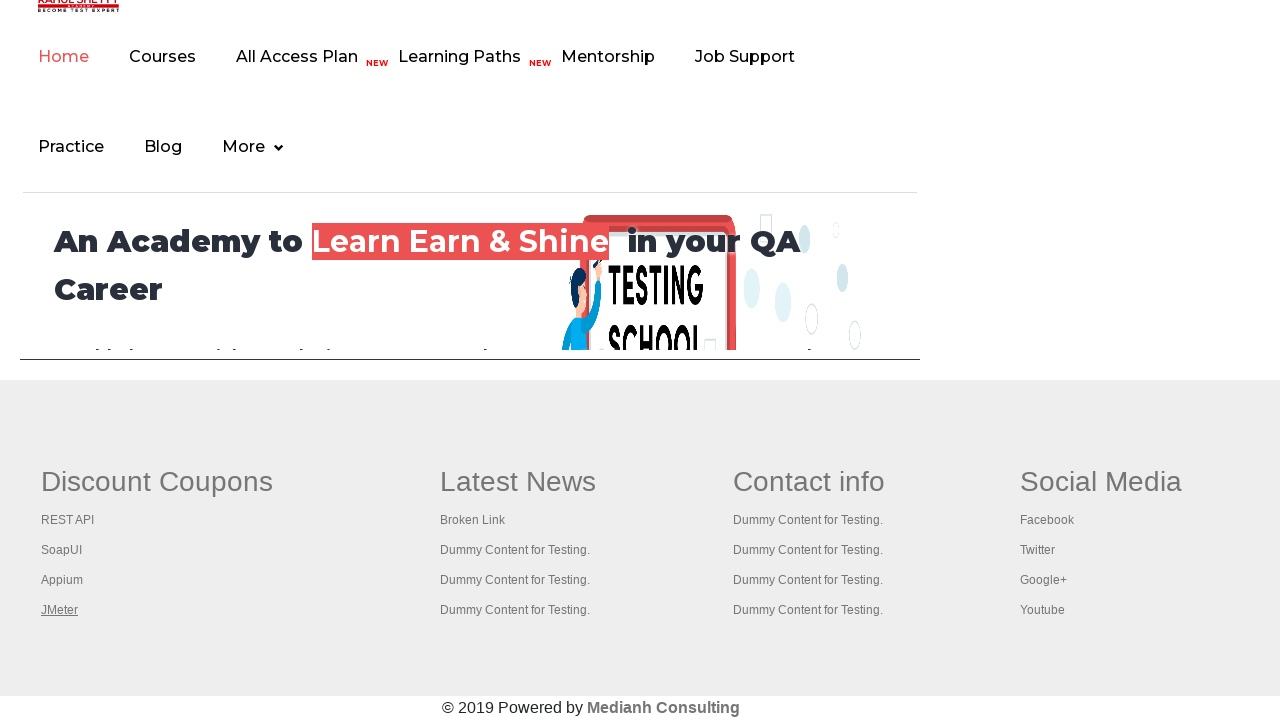

Tab content loaded (domcontentloaded state reached)
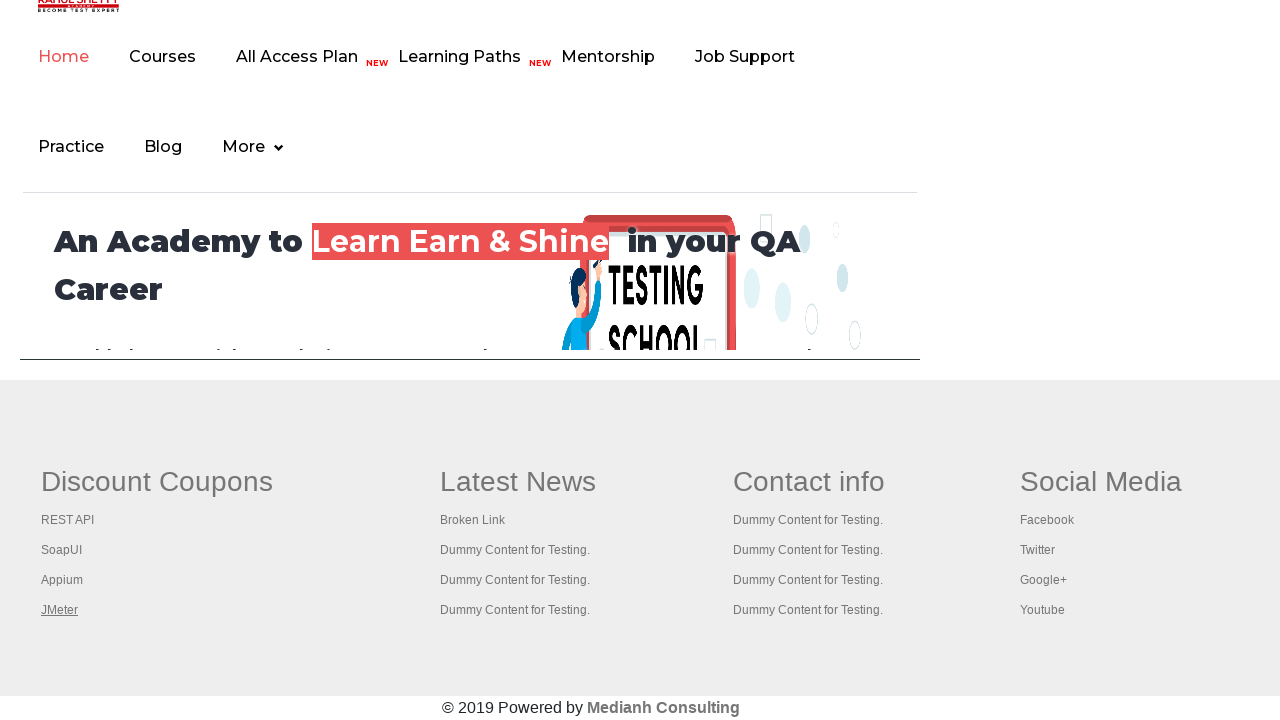

Brought a tab to the front
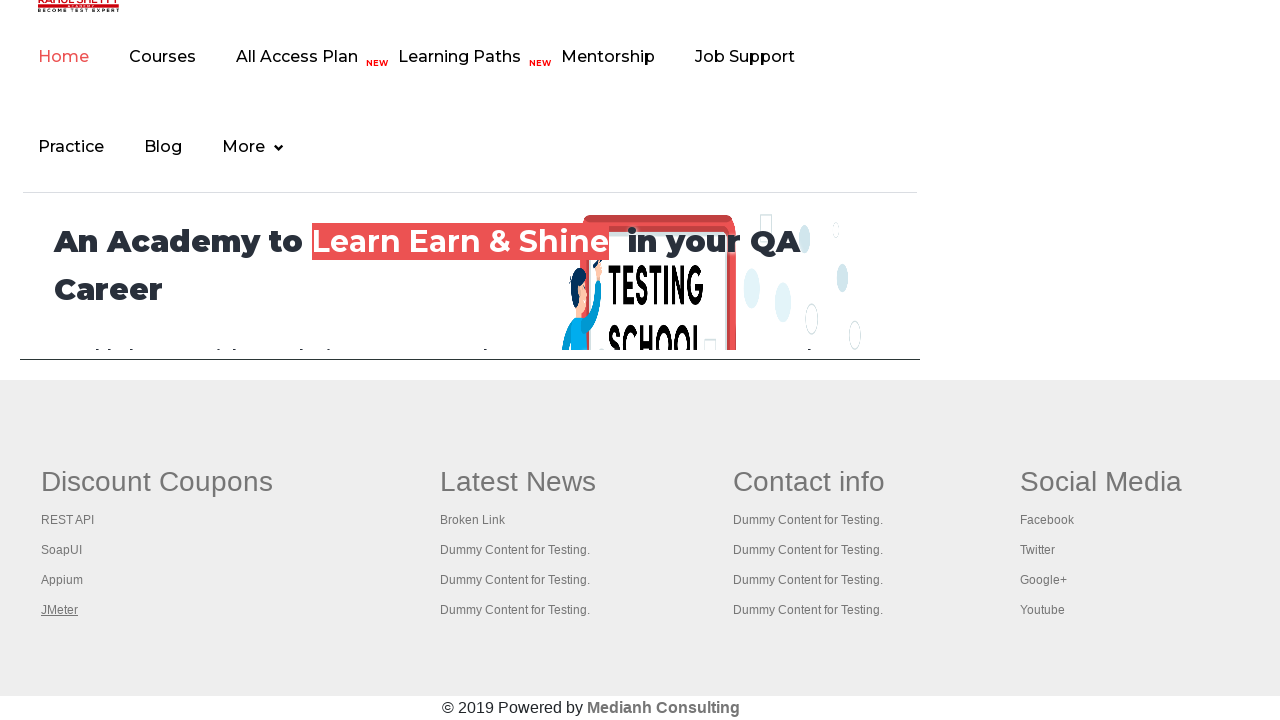

Tab content loaded (domcontentloaded state reached)
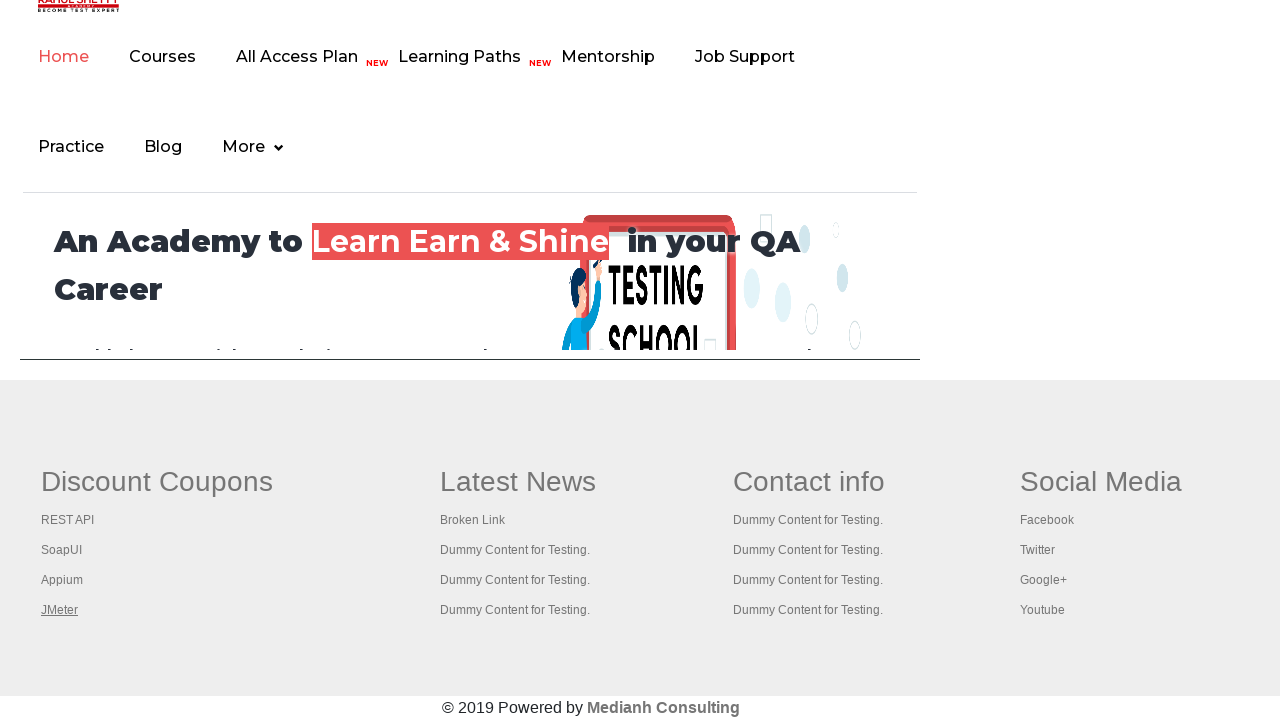

Brought a tab to the front
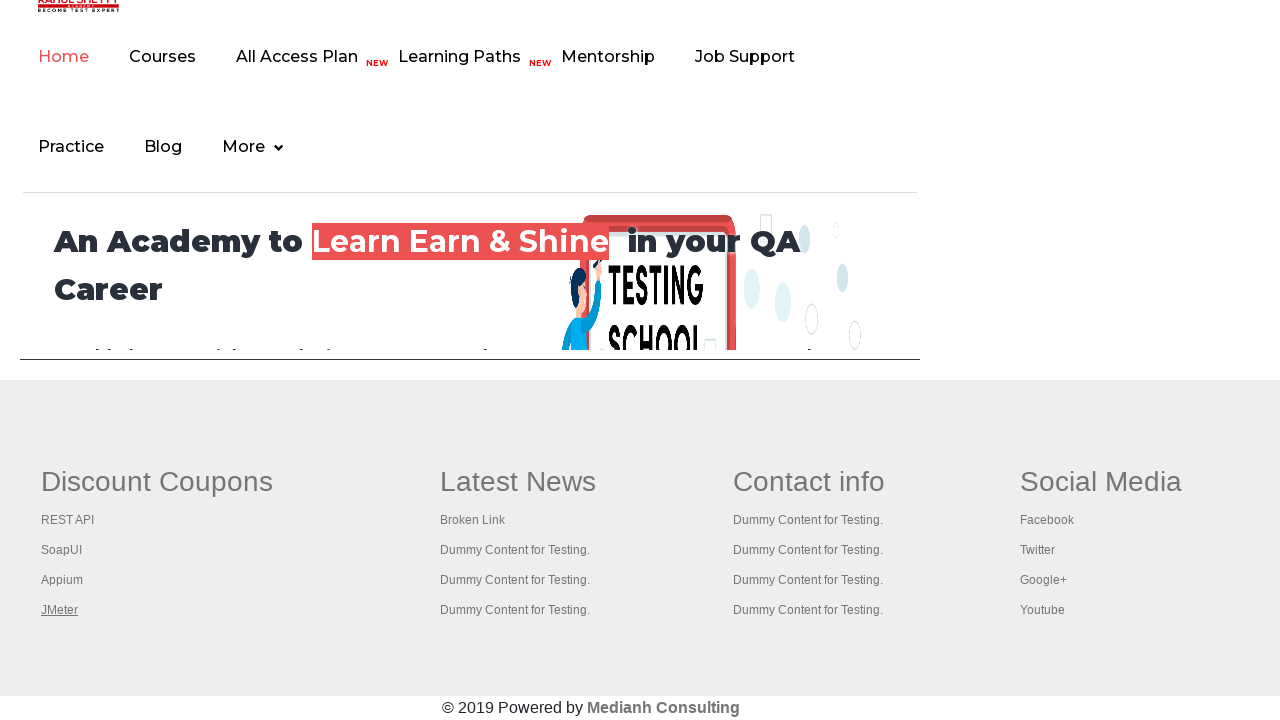

Tab content loaded (domcontentloaded state reached)
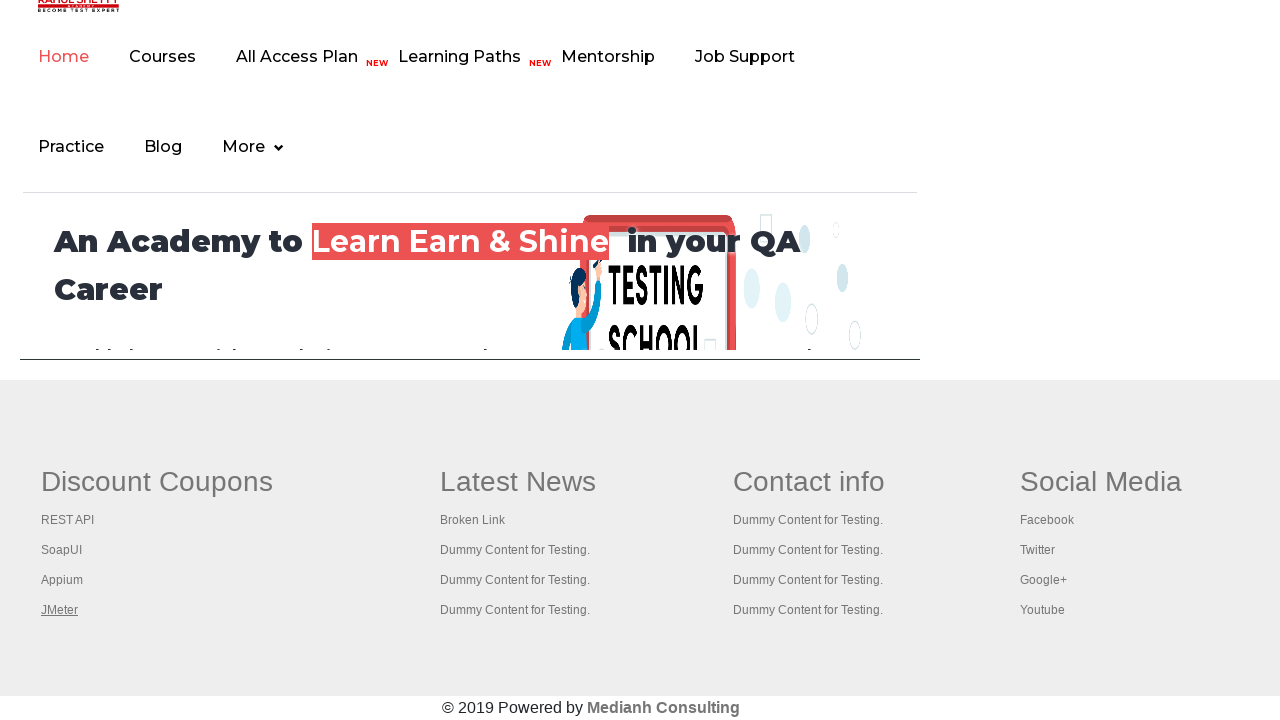

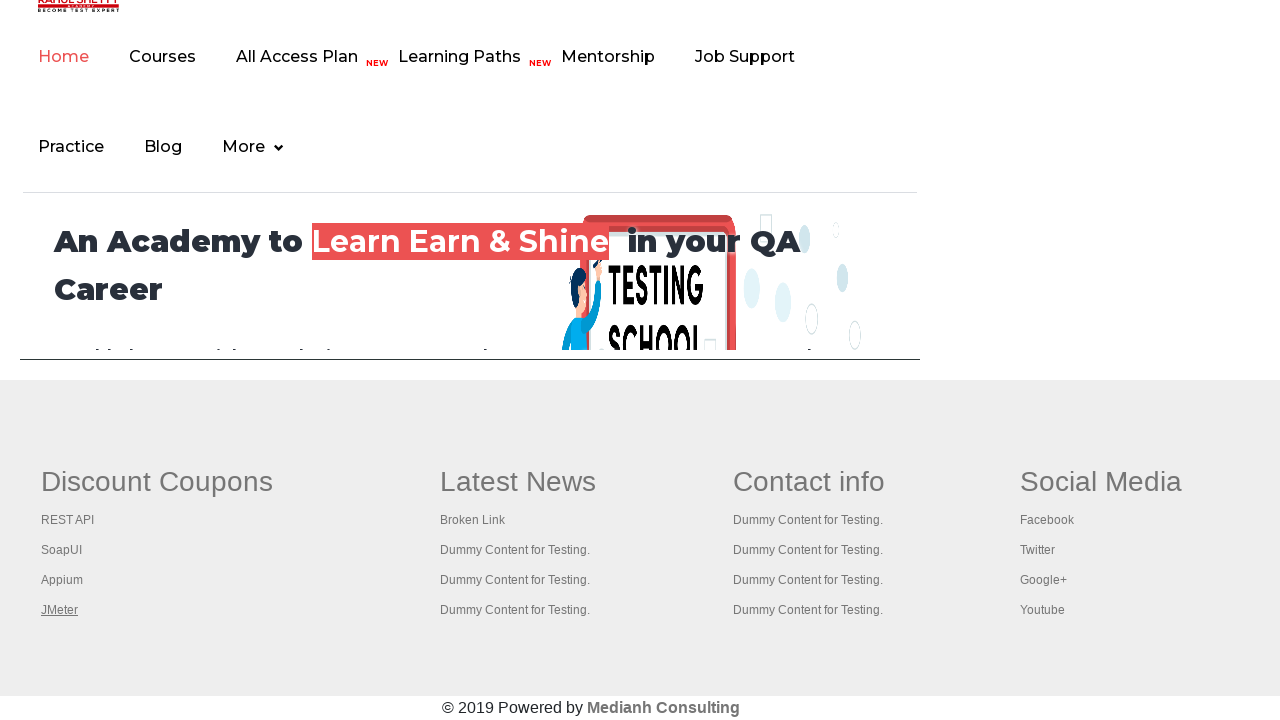